Tests language selection by clicking the language dropdown and selecting Portuguese

Starting URL: https://demo.automationtesting.in/Register.html

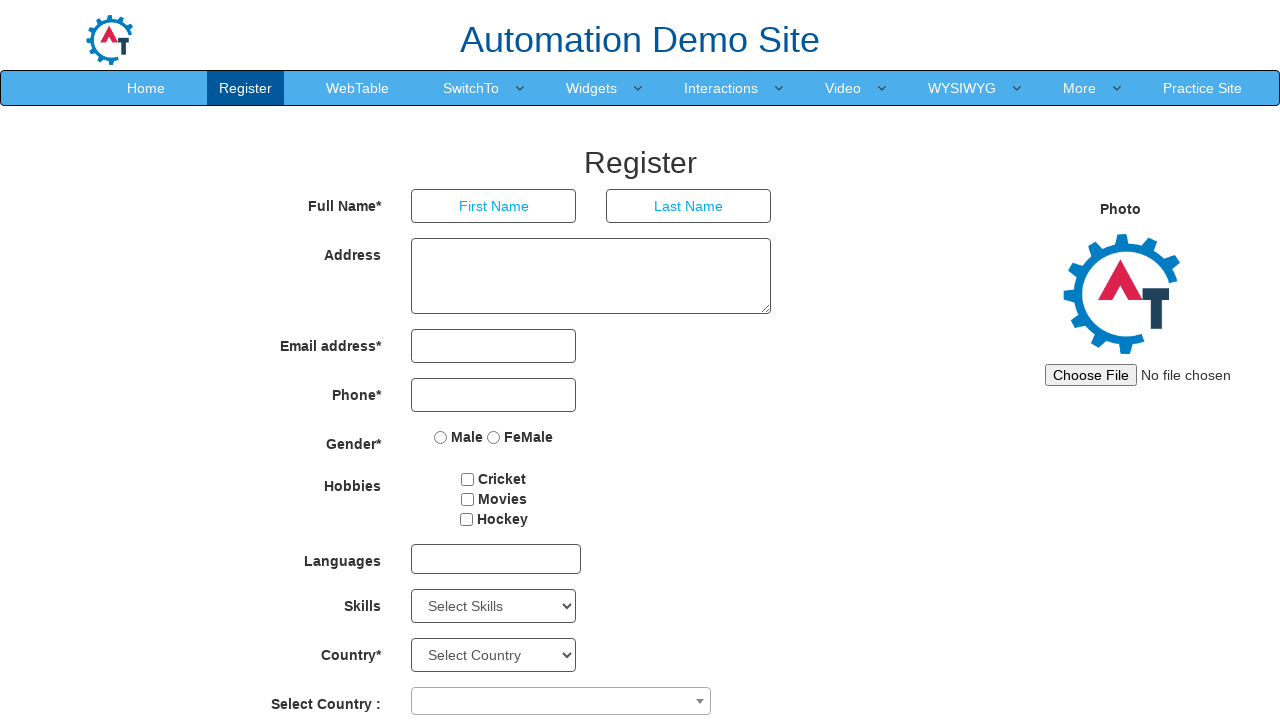

Clicked language dropdown button at (496, 559) on #msdd
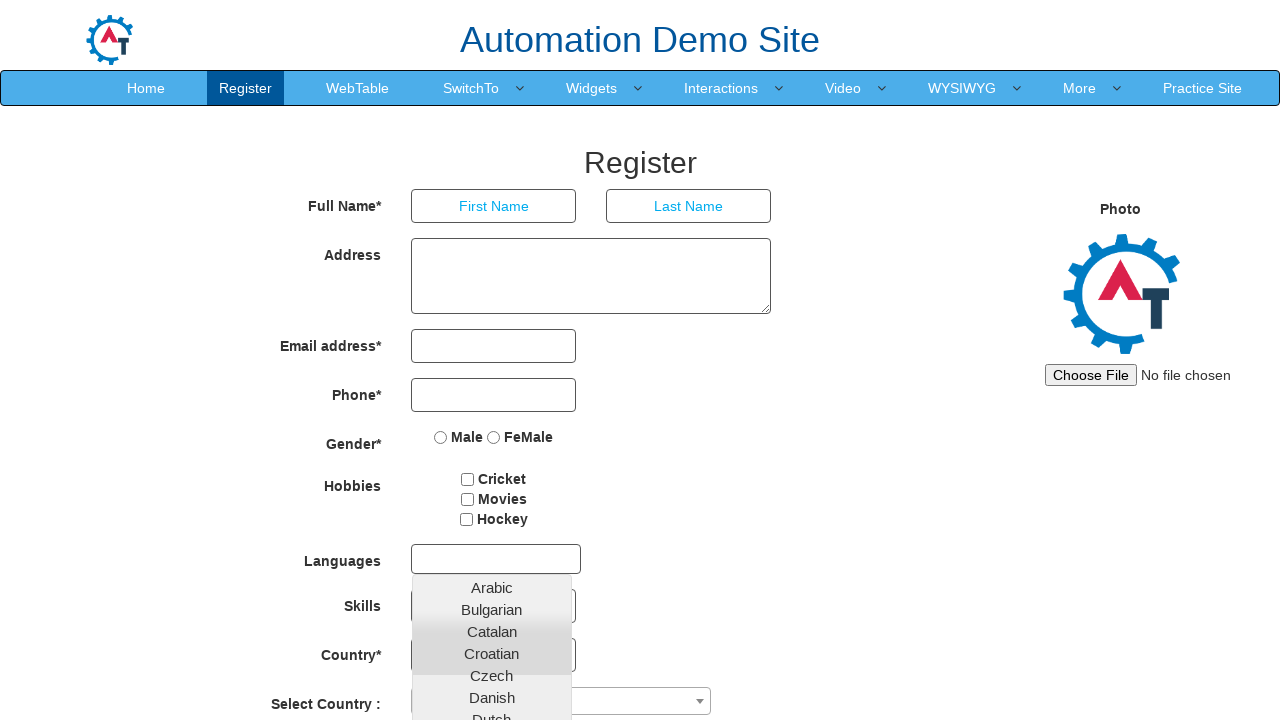

Selected Portuguese from language dropdown at (492, 688) on text=Portuguese
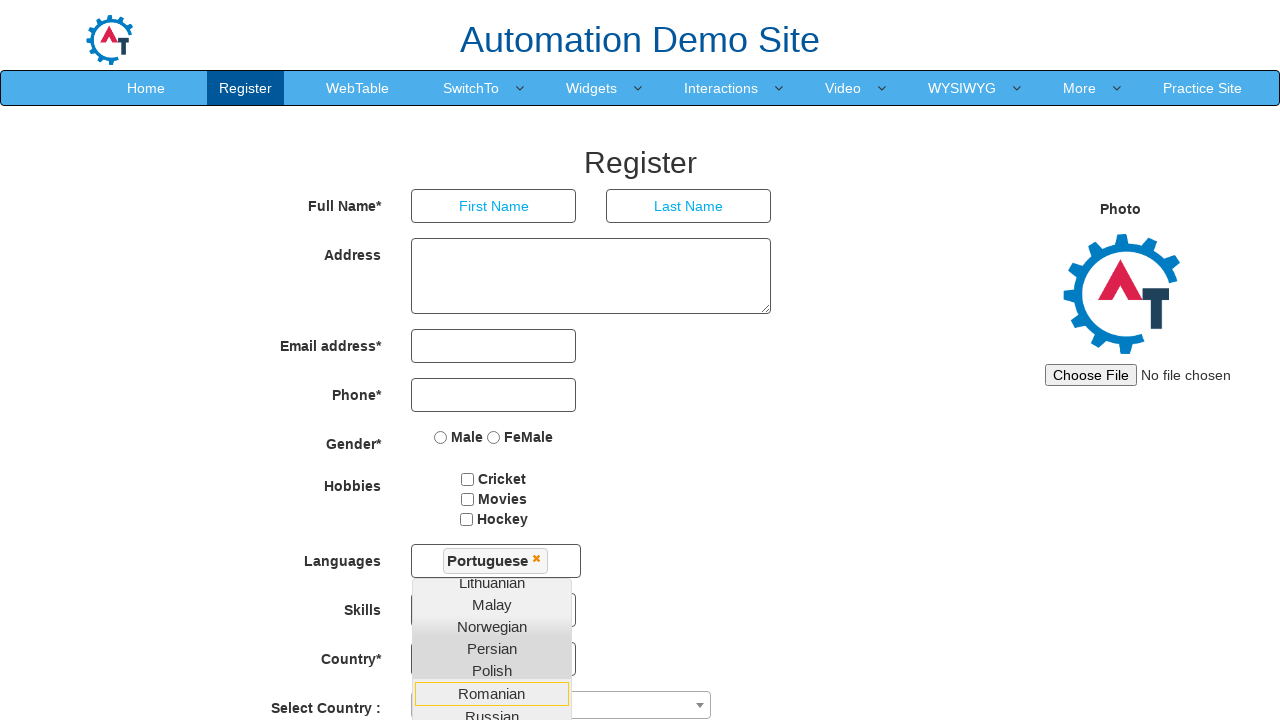

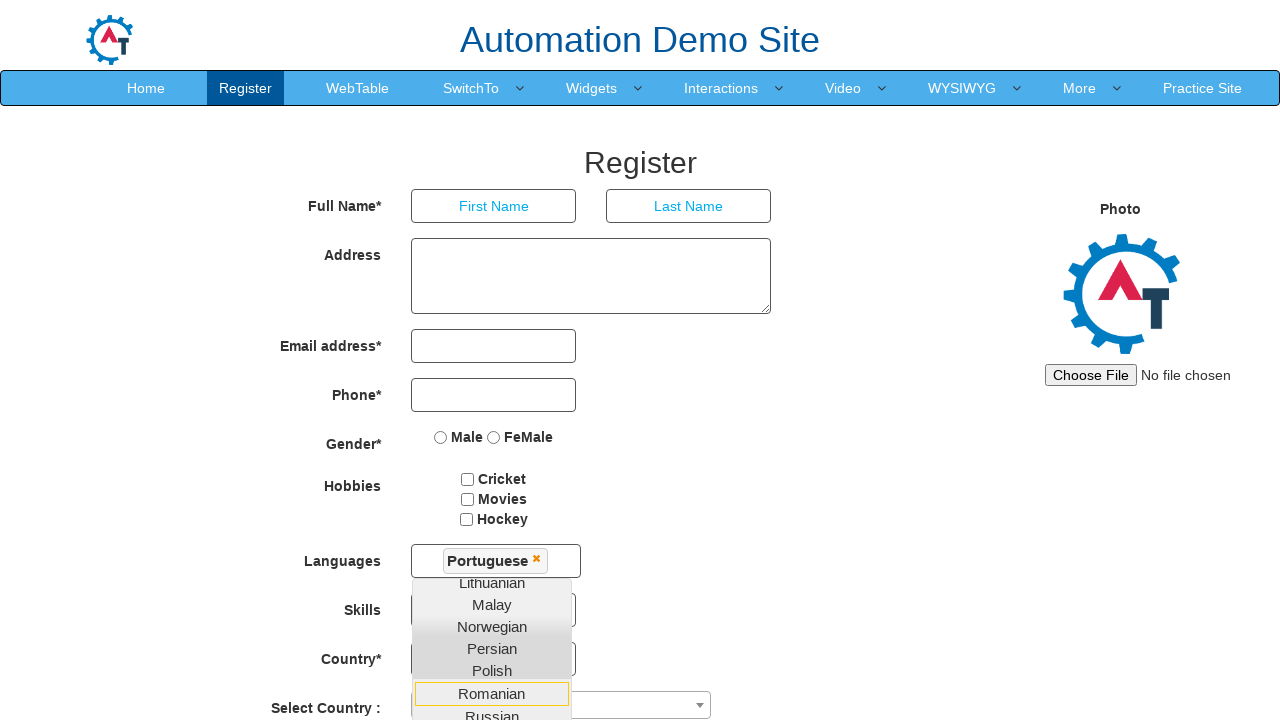